Tests navigation by clicking a specific link and verifying the page title matches expected value

Starting URL: https://www.selenium.dev

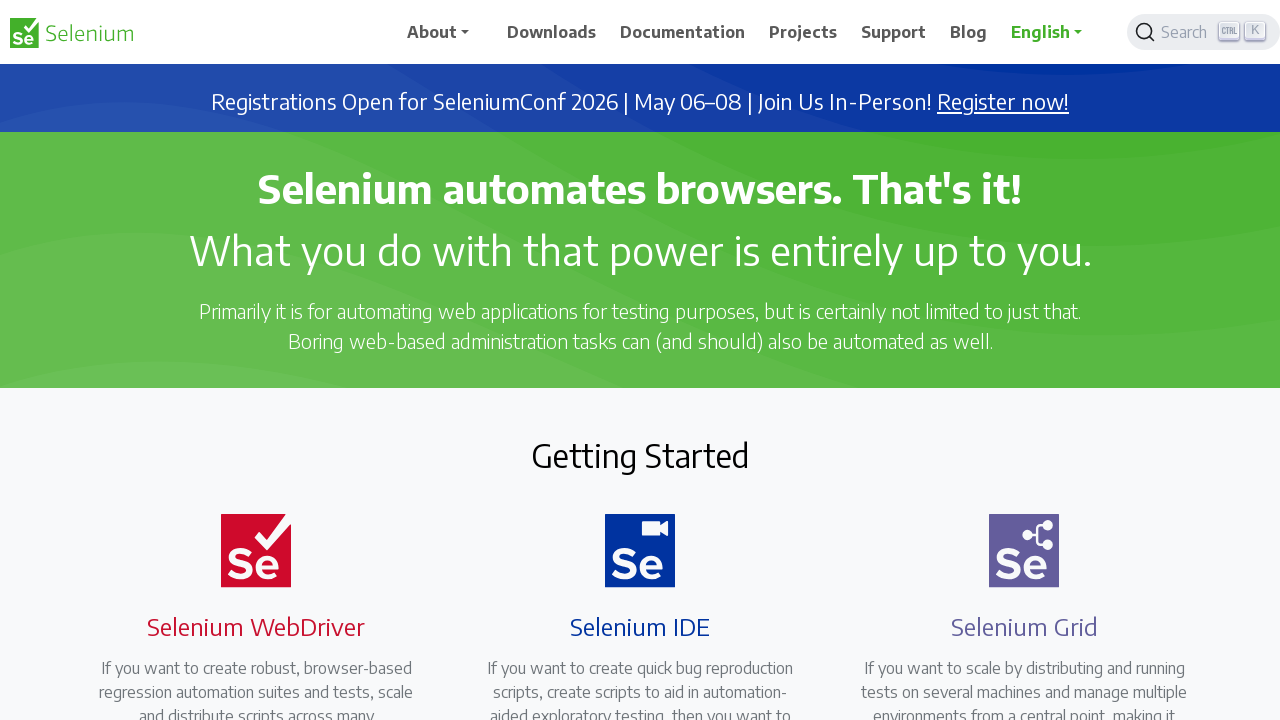

Clicked on Documentation link at (683, 32) on text=Documentation
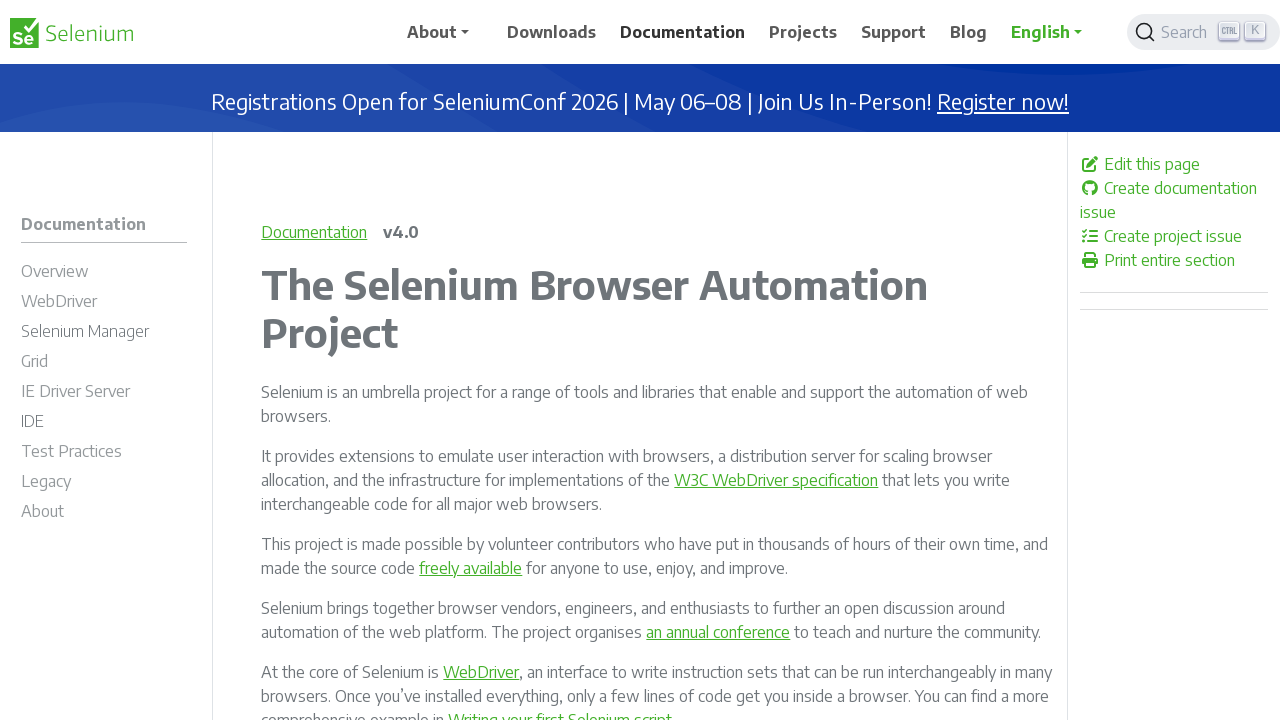

Verified page title matches expected value 'The Selenium Browser Automation Project | Selenium'
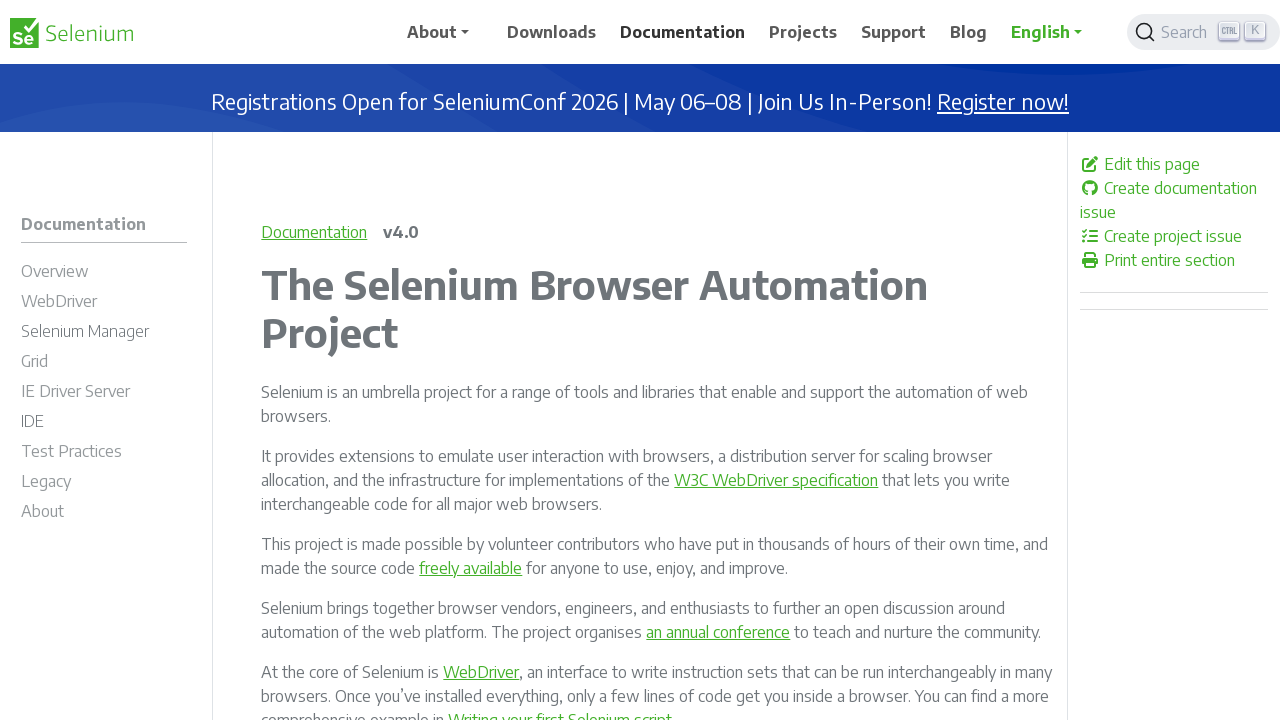

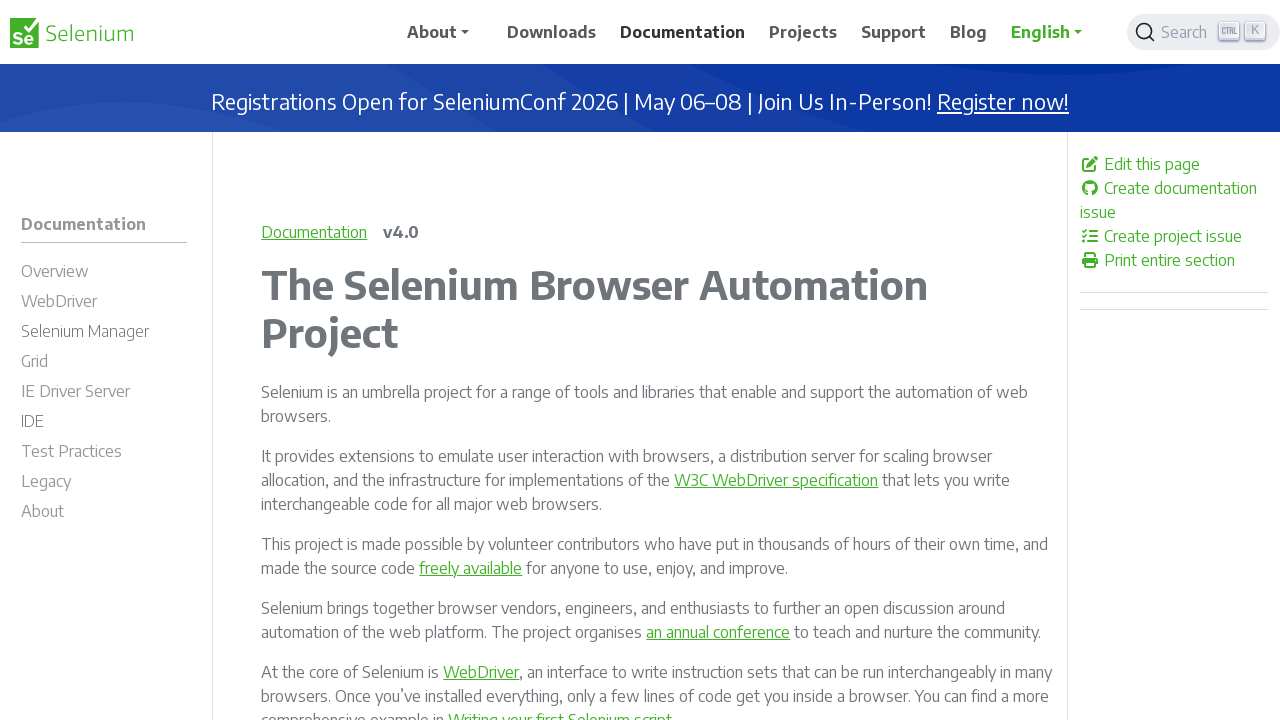